Tests the practice form on DemoQA by filling in personal information fields (first name, last name, email, mobile, address), selecting gender, and submitting the form to verify successful submission.

Starting URL: https://demoqa.com/automation-practice-form

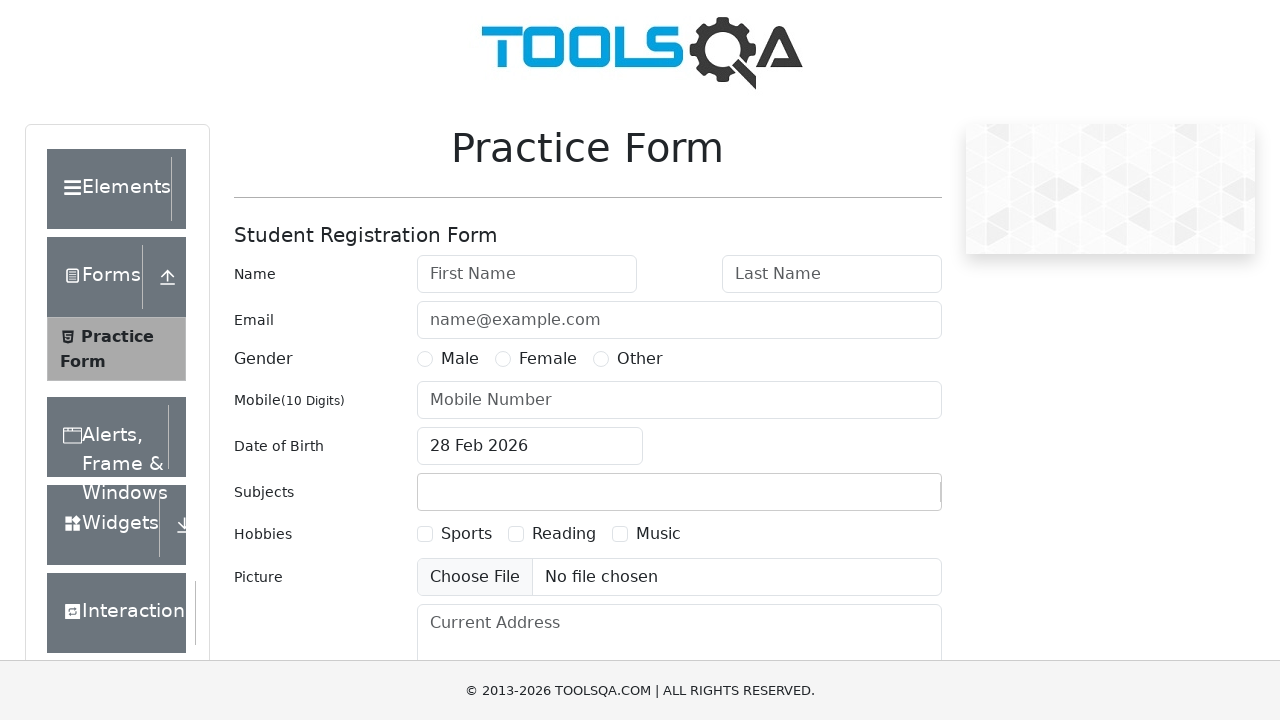

Filled first name field with 'Michael' on #firstName
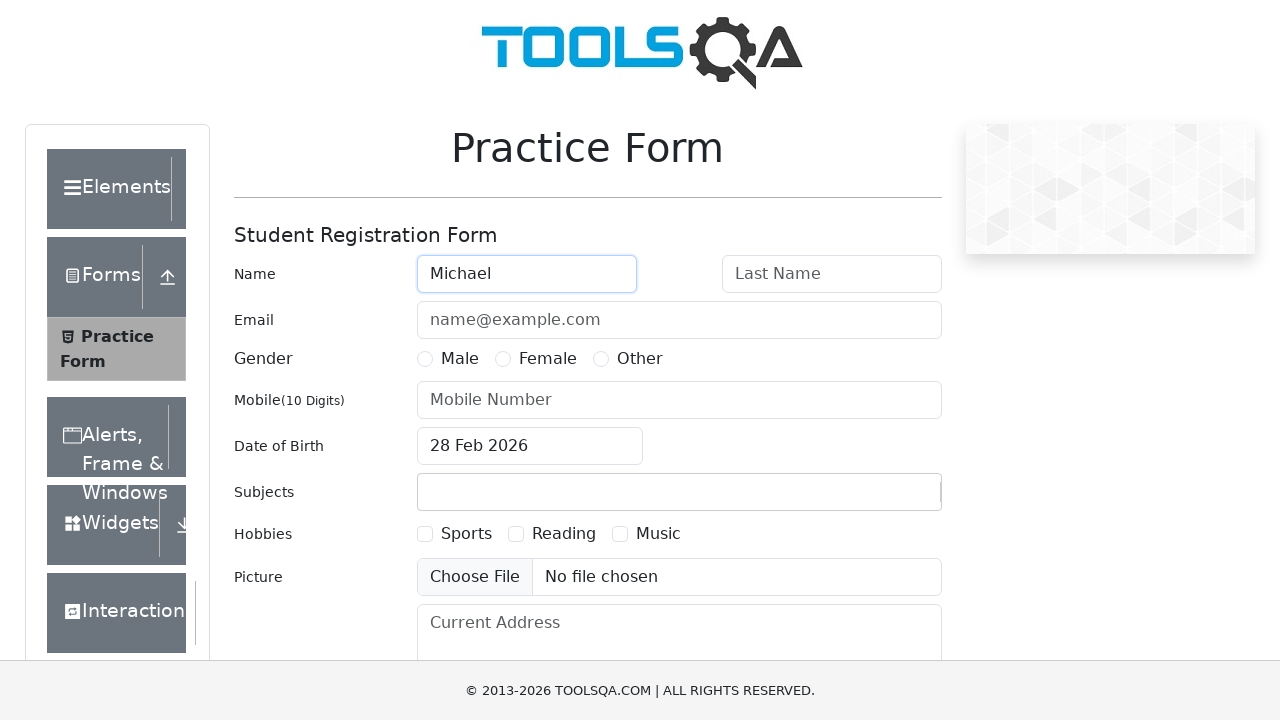

Filled last name field with 'Thompson' on #lastName
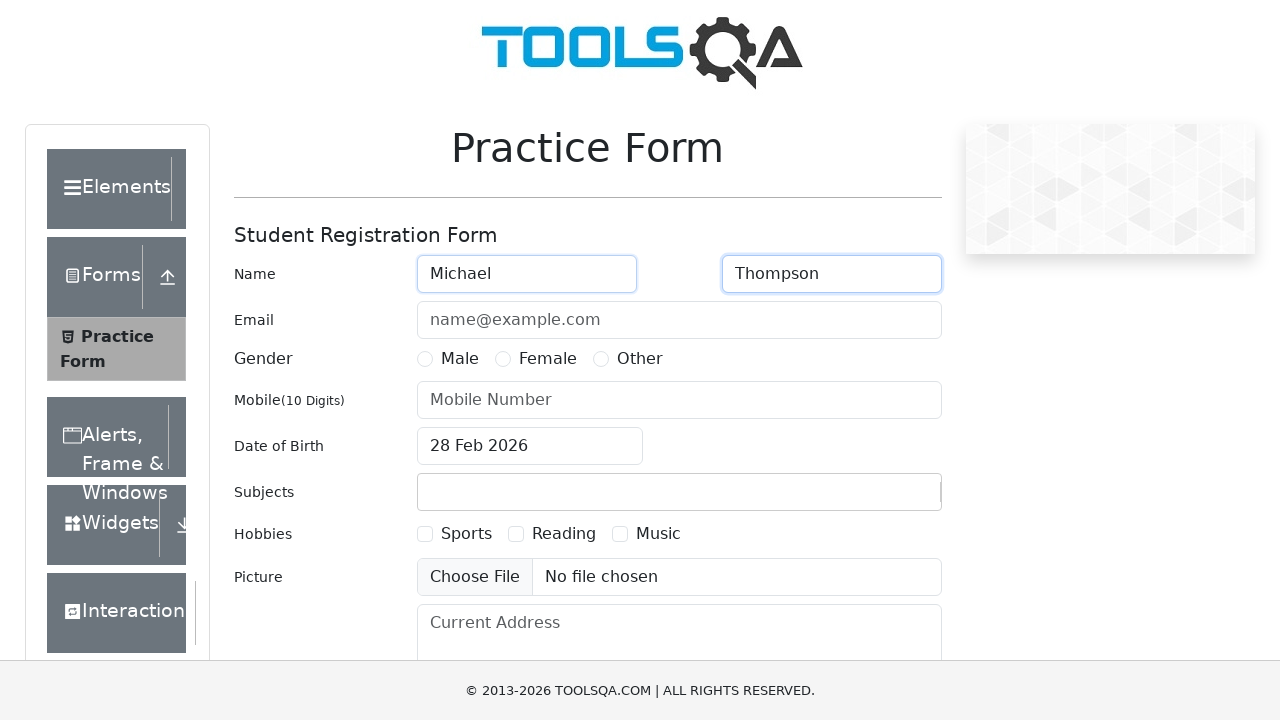

Filled email field with 'michael.thompson@example.com' on #userEmail
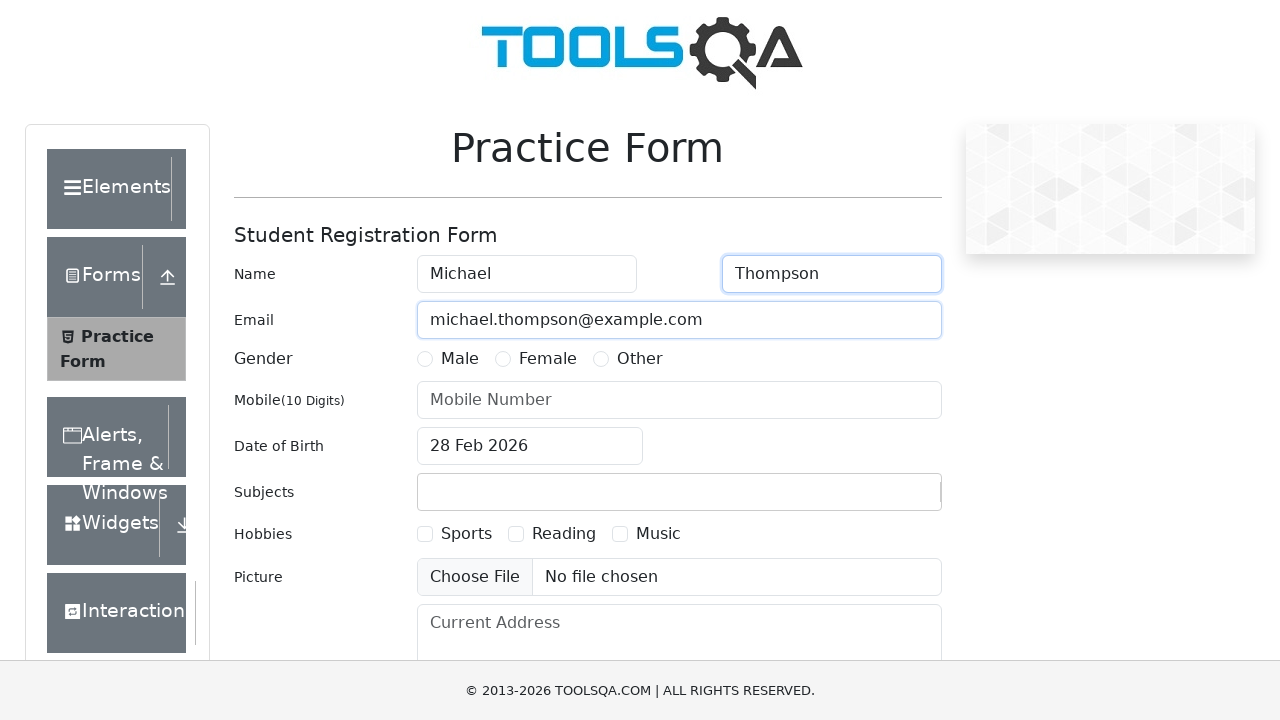

Selected Male gender option at (460, 359) on label[for='gender-radio-1']
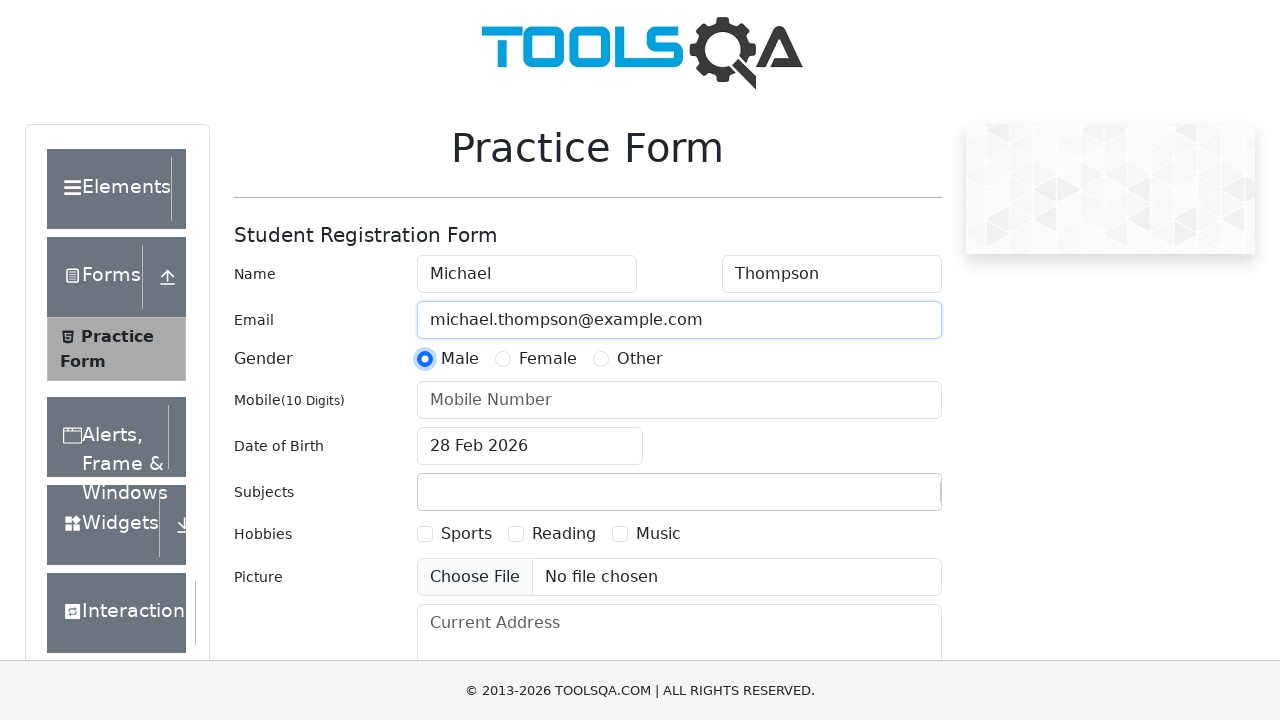

Filled mobile number field with '8475629103' on #userNumber
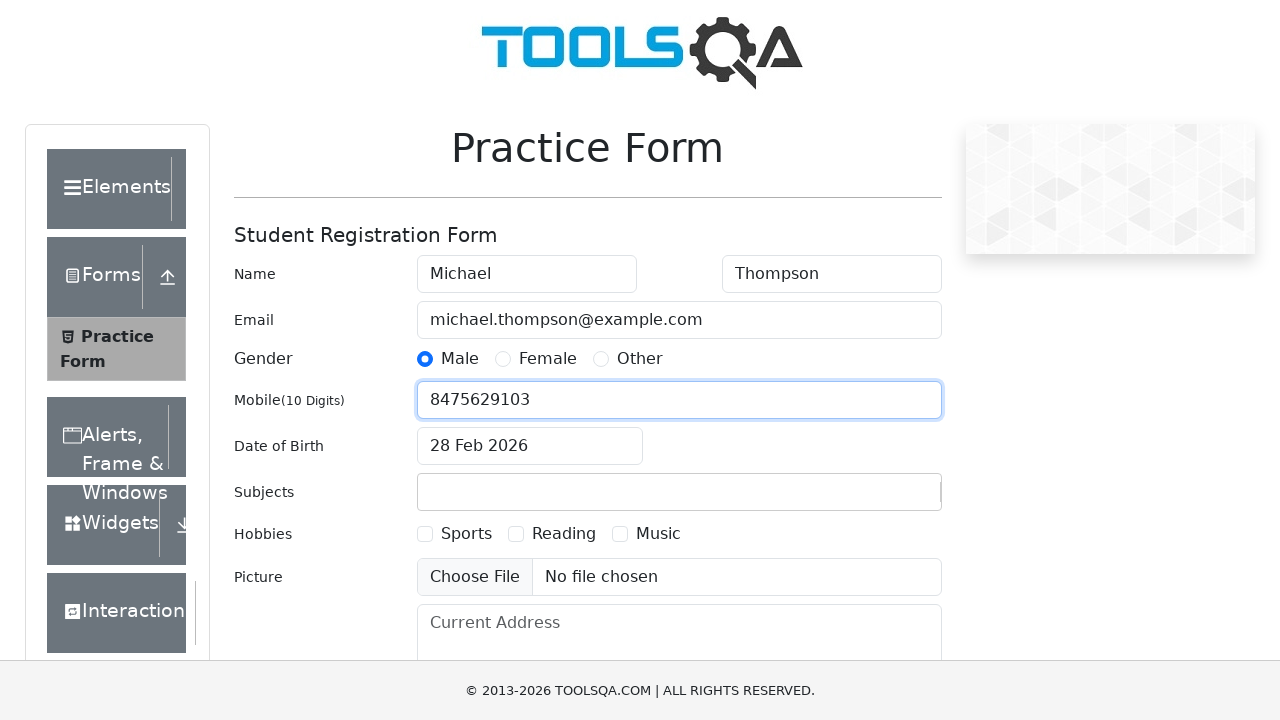

Filled current address field with '742 Evergreen Terrace, Springfield, IL 62701' on #currentAddress
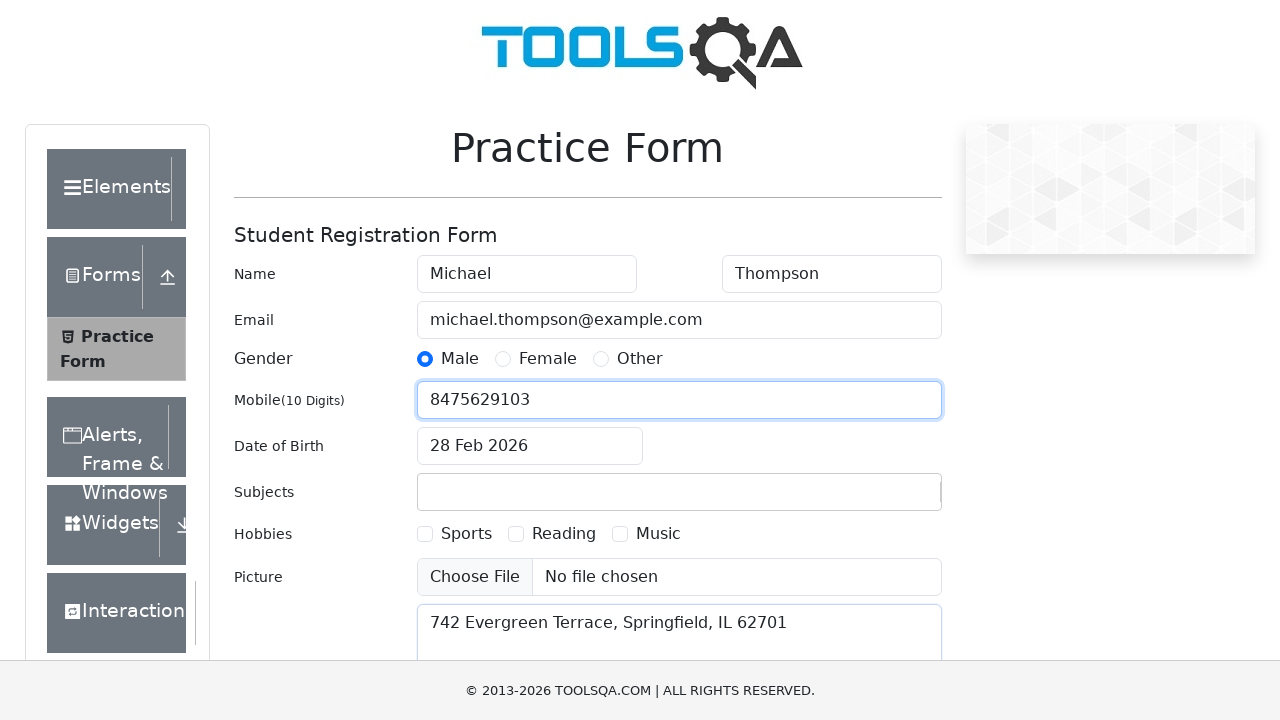

Clicked submit button to submit the form at (885, 499) on #submit
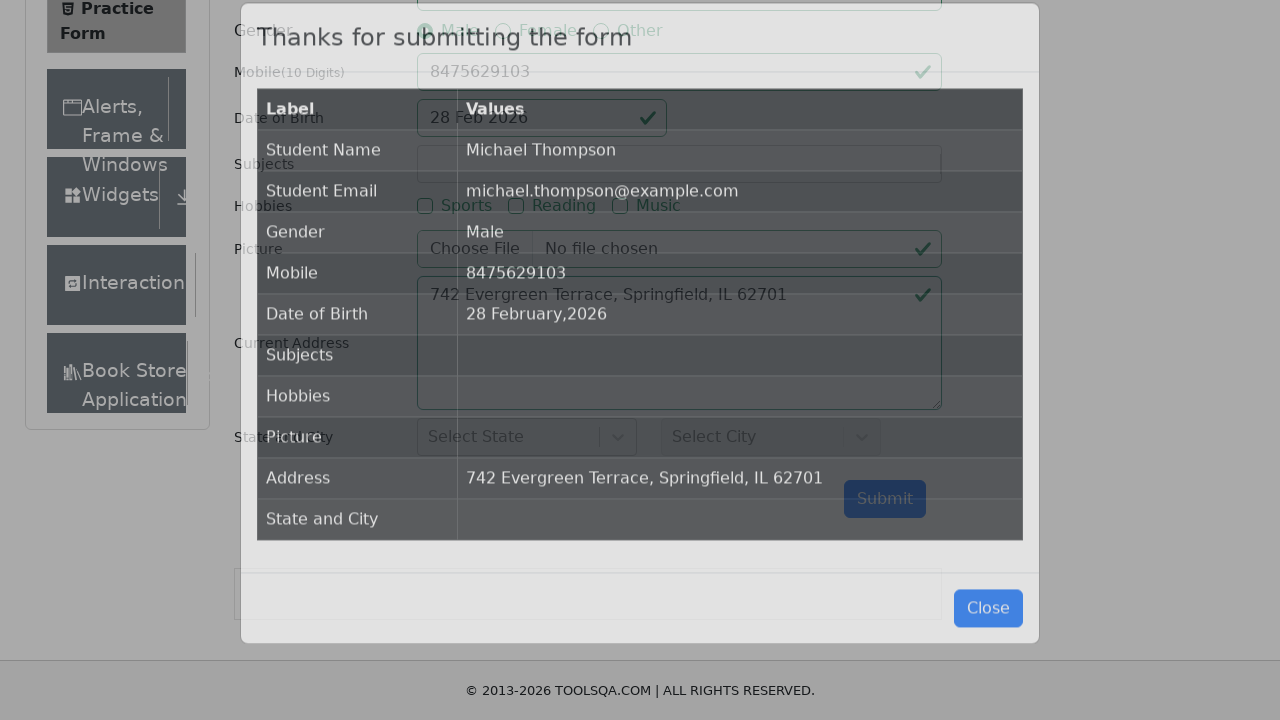

Form submission confirmation message appeared
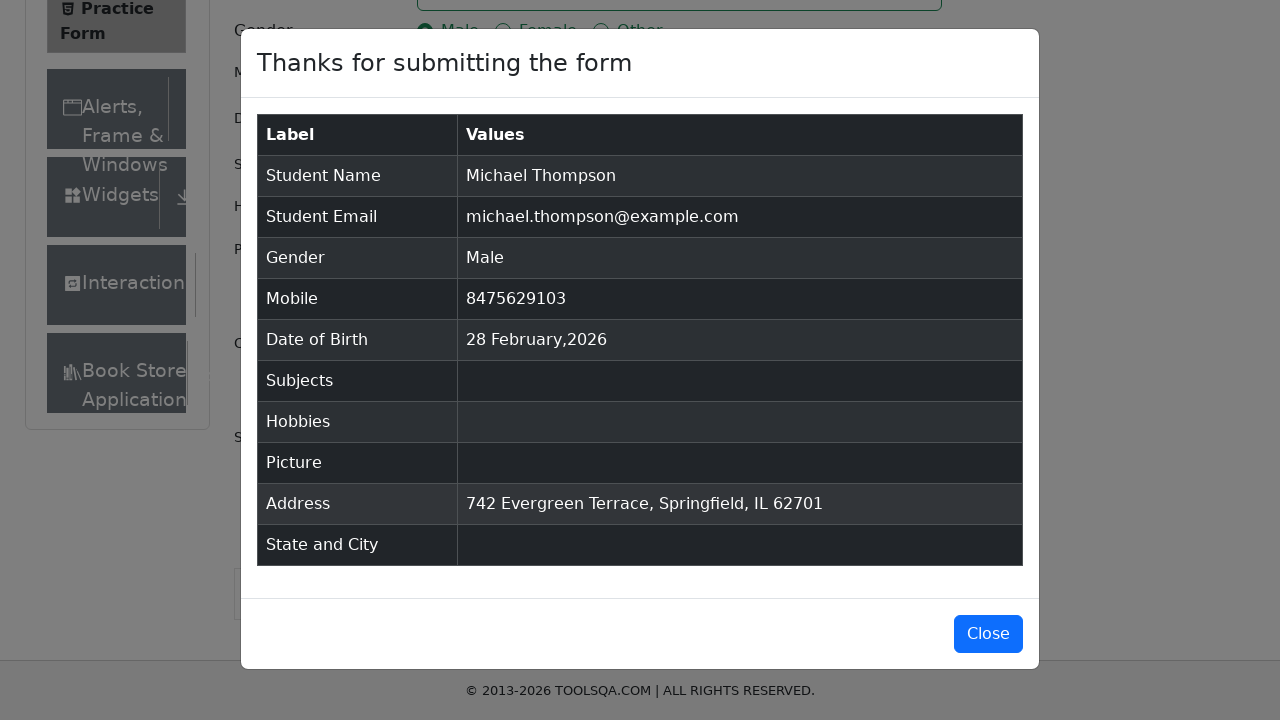

Closed the confirmation modal at (988, 634) on #closeLargeModal
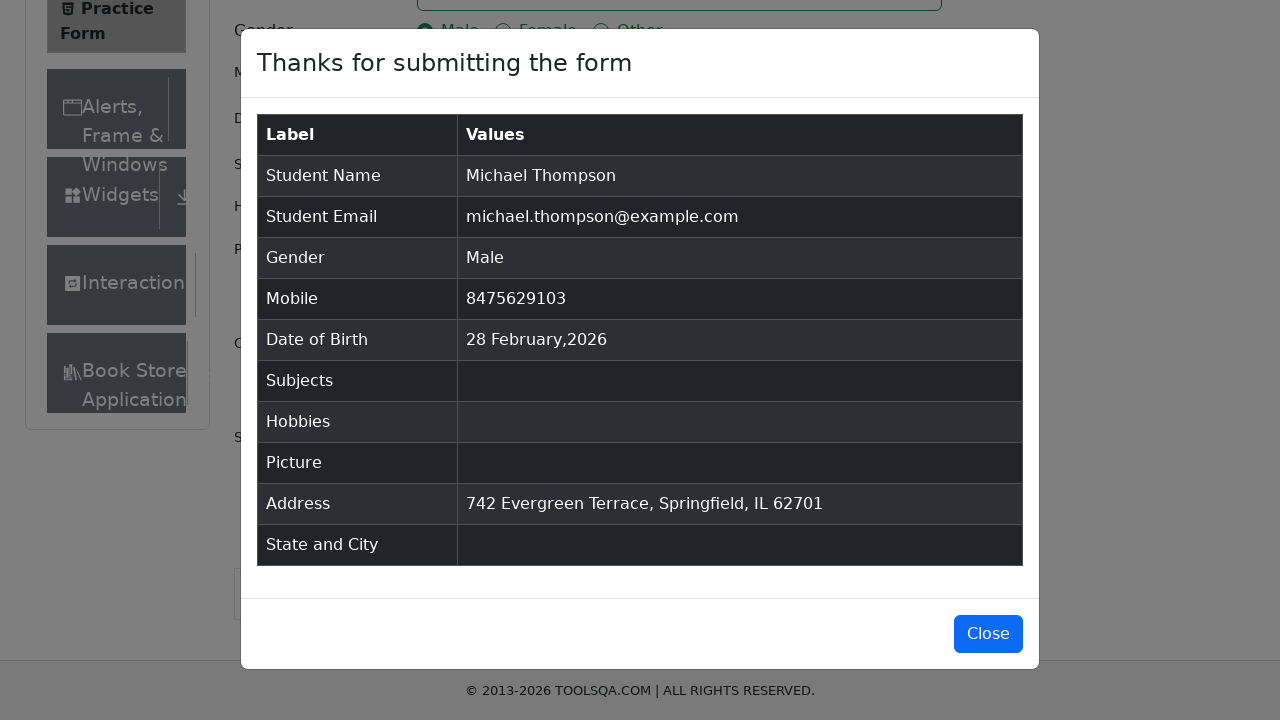

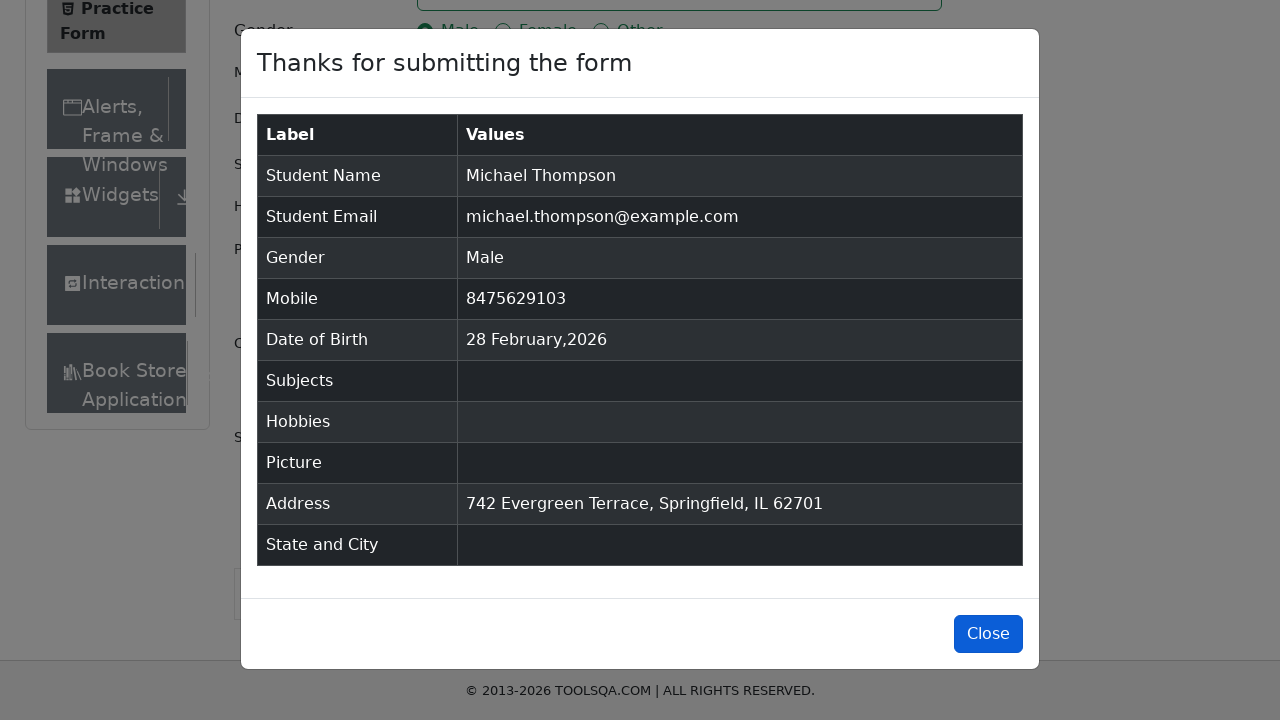